Navigates to Browse Languages menu, clicks on J submenu, and counts the number of programming languages listed starting with J (expecting 22)

Starting URL: https://www.99-bottles-of-beer.net/

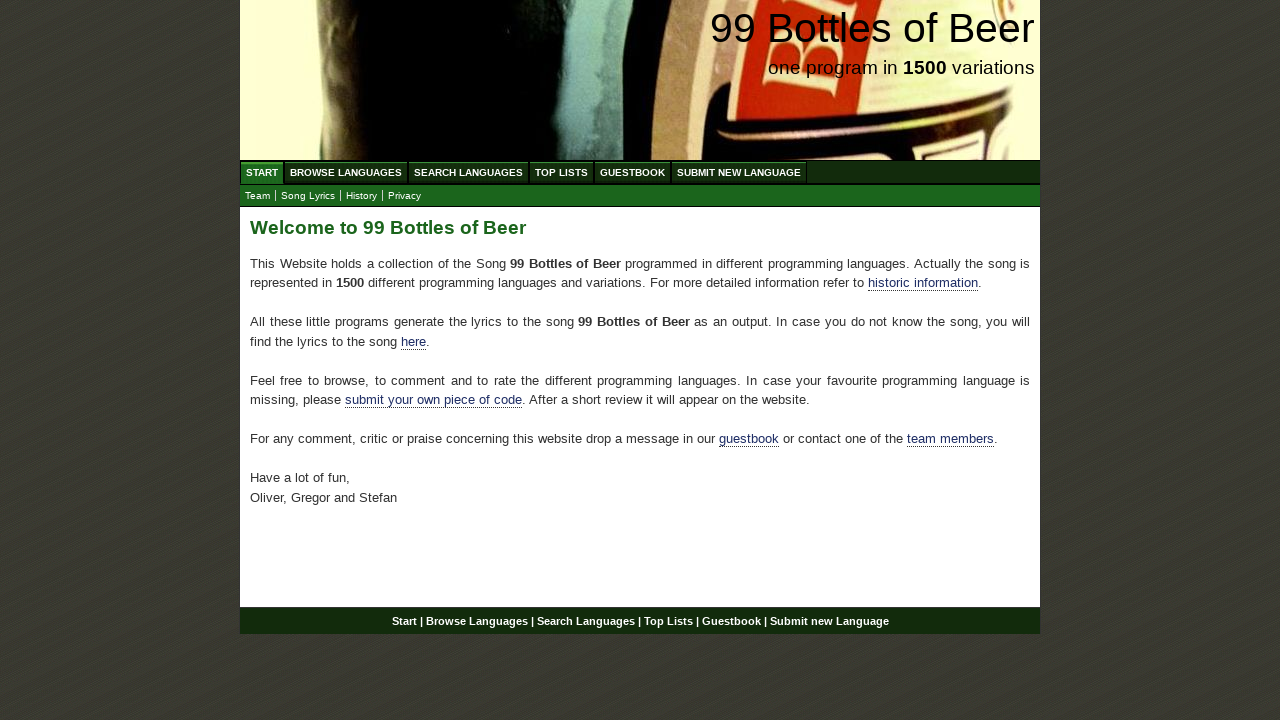

Clicked on Browse Languages menu at (346, 172) on a[href='/abc.html']
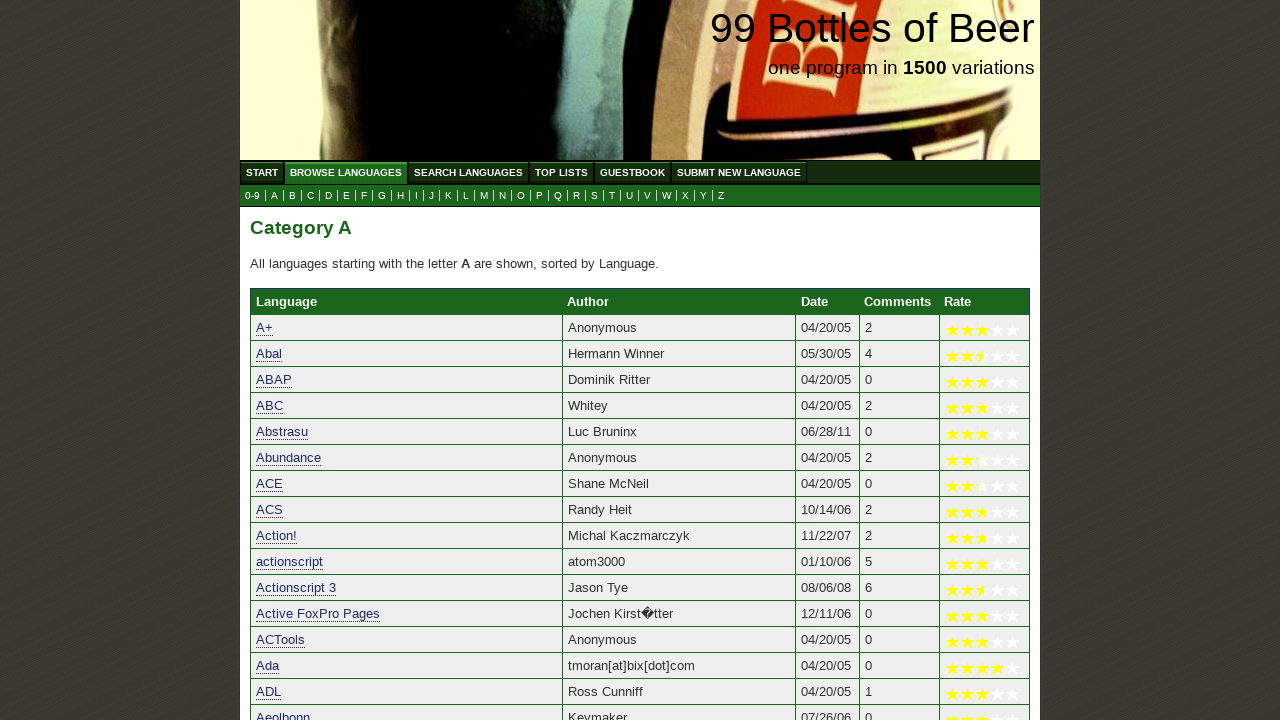

Clicked on J submenu at (432, 196) on a[href='j.html']
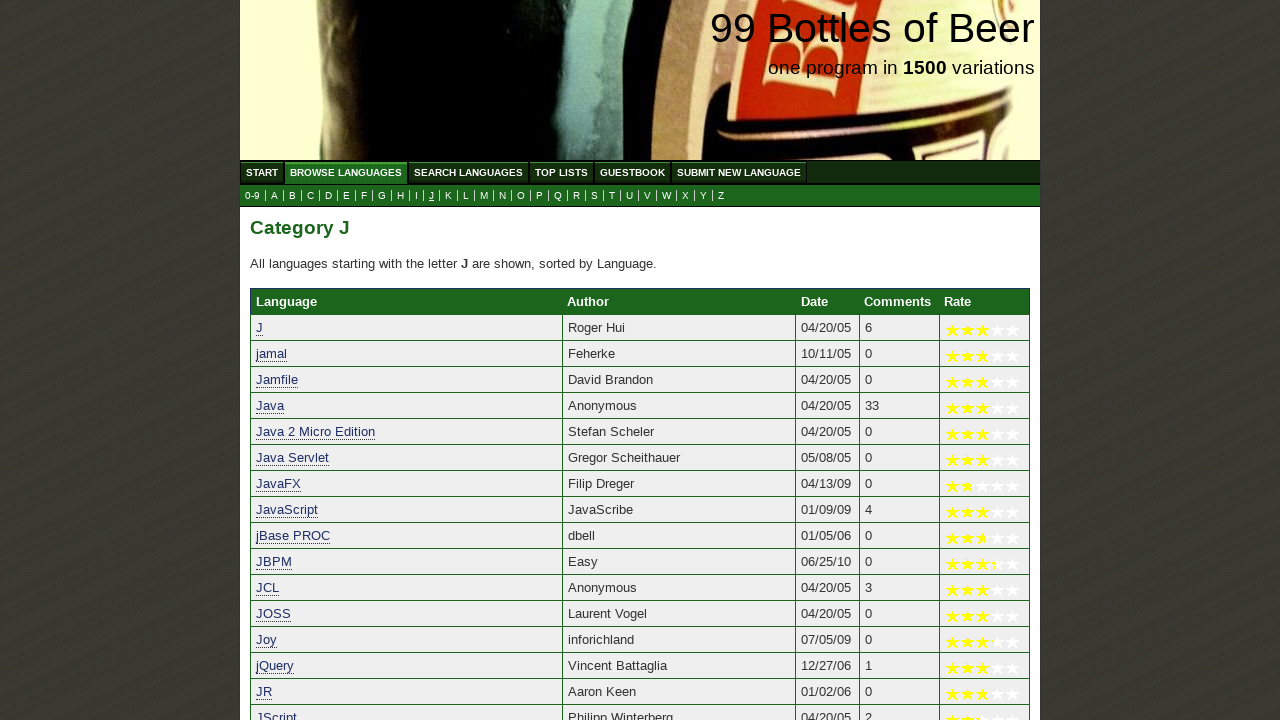

Language table loaded
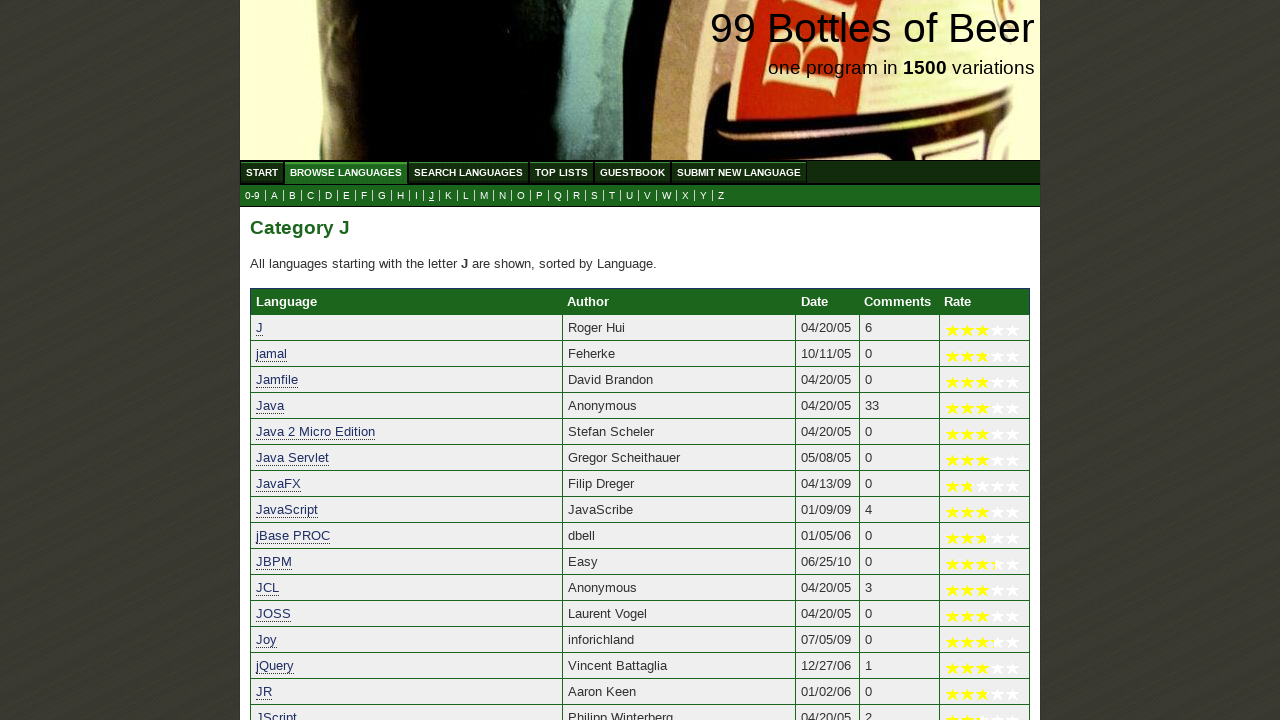

Retrieved 22 programming languages starting with J
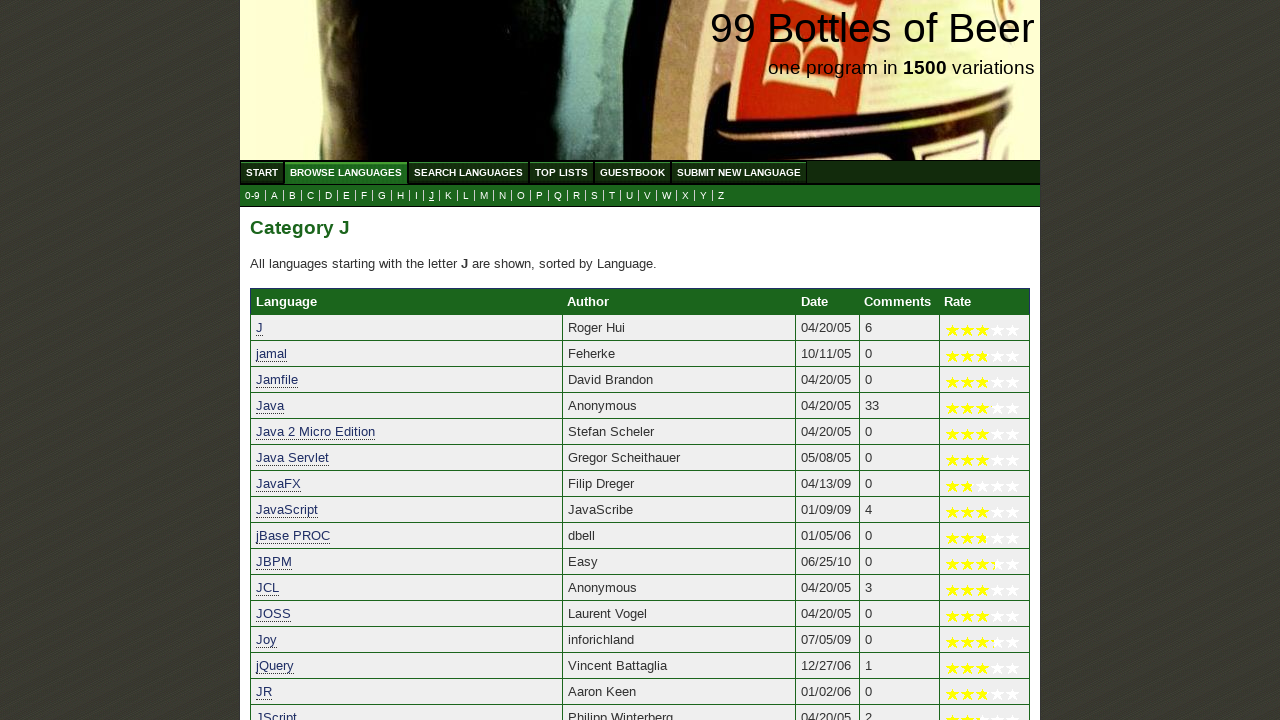

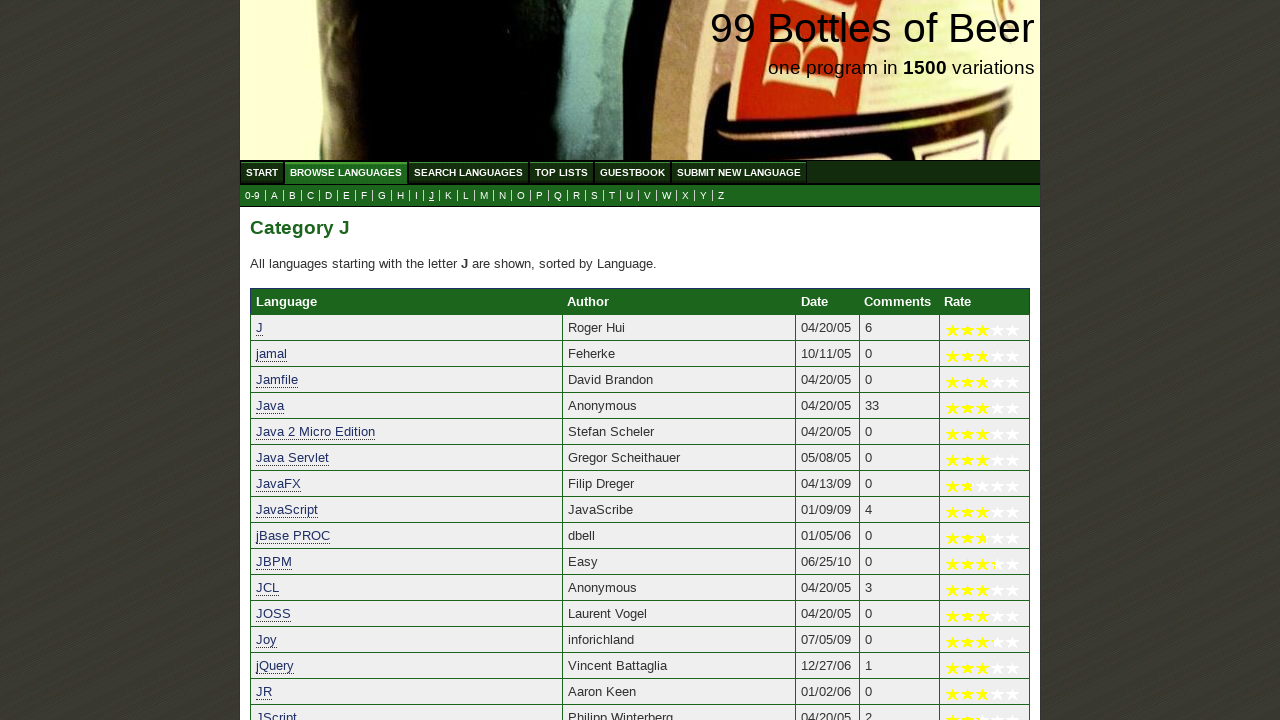